Tests text field clear functionality by typing text and then clearing the field

Starting URL: https://www.saucedemo.com

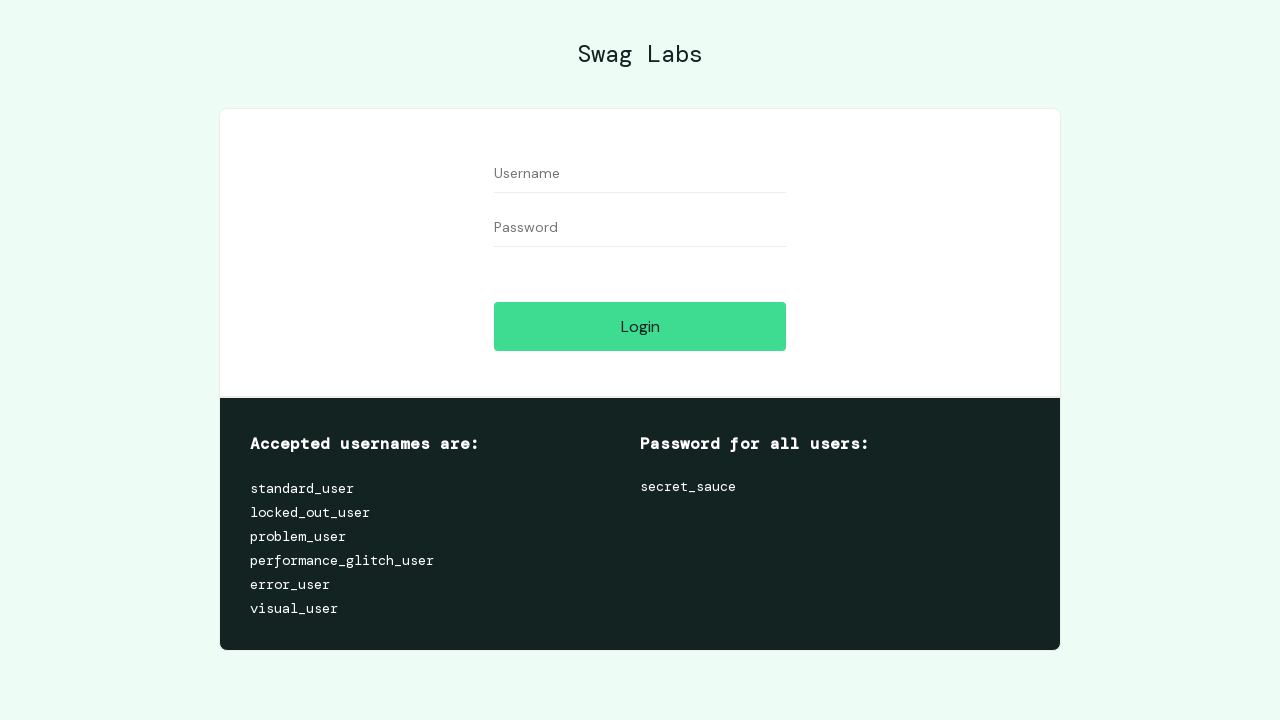

Filled username field with 'Bar' on #user-name
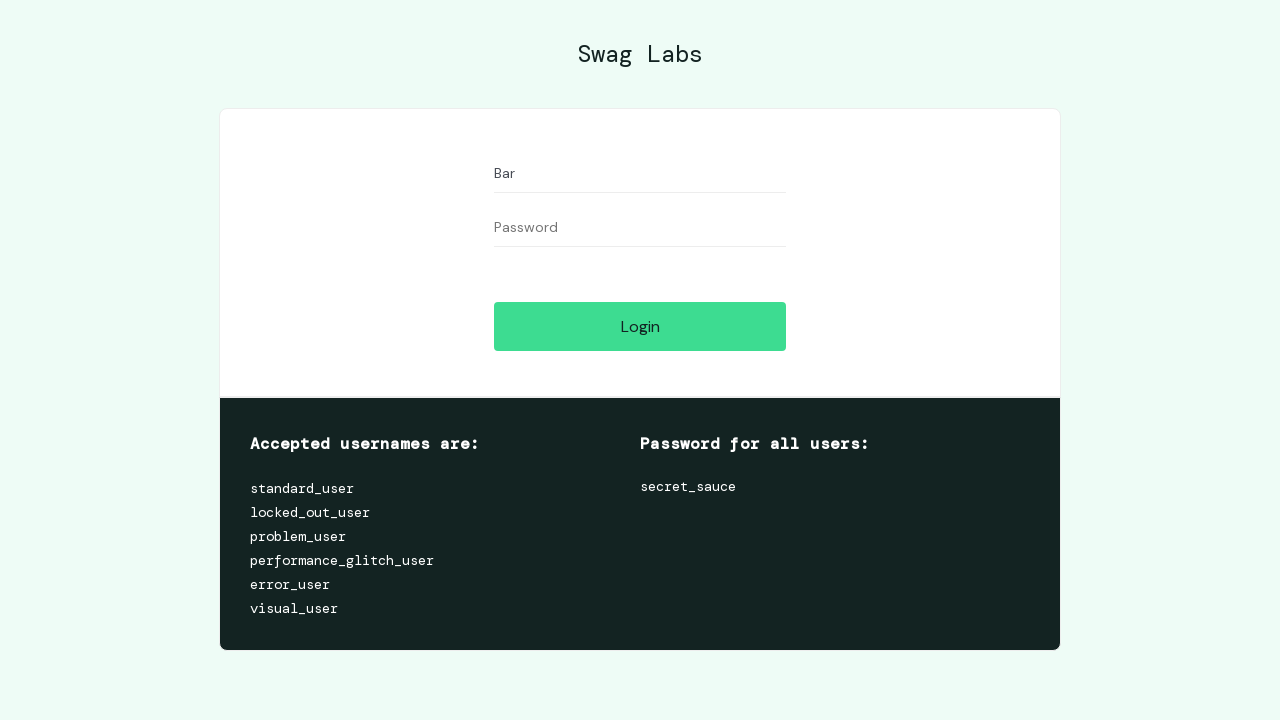

Cleared the username field on #user-name
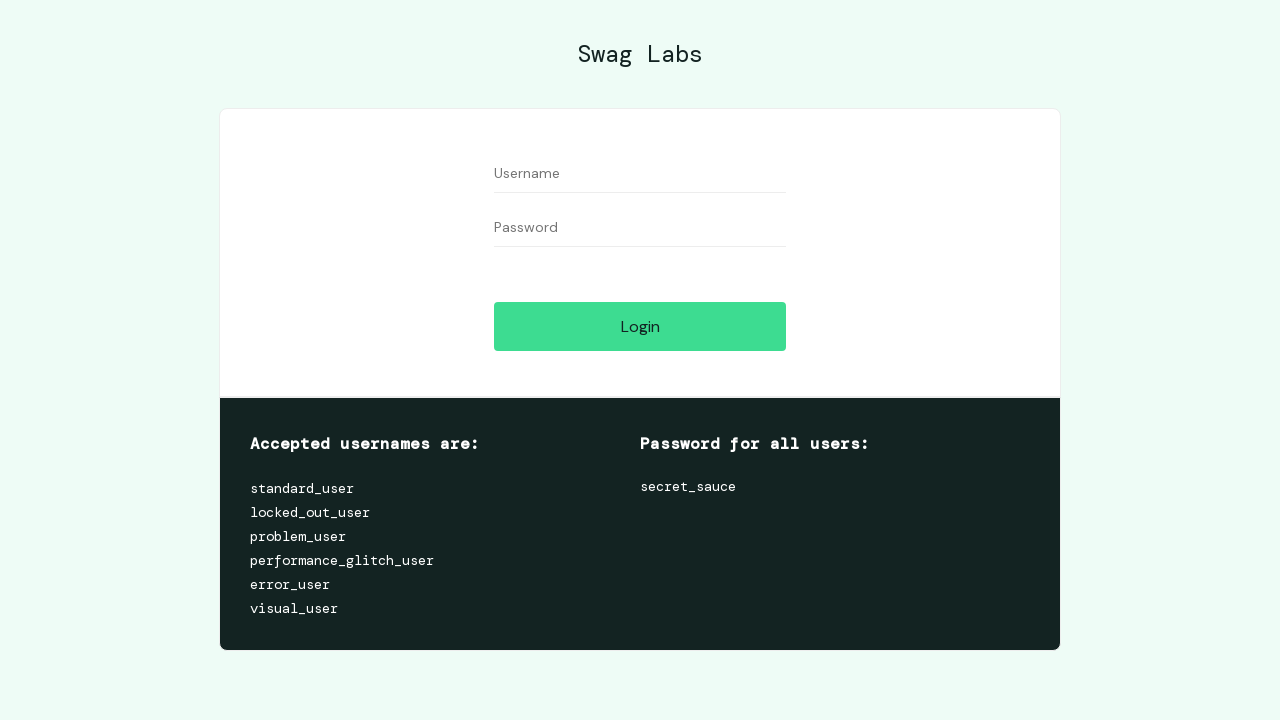

Verified that username field is empty
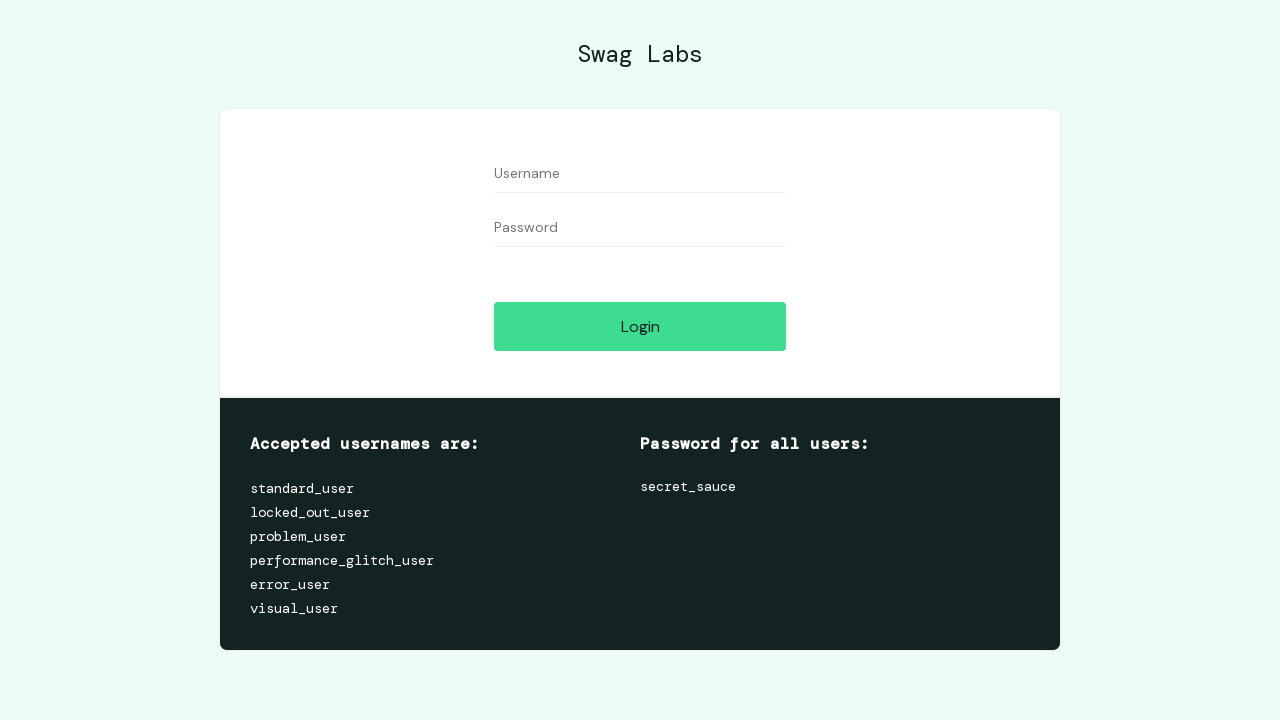

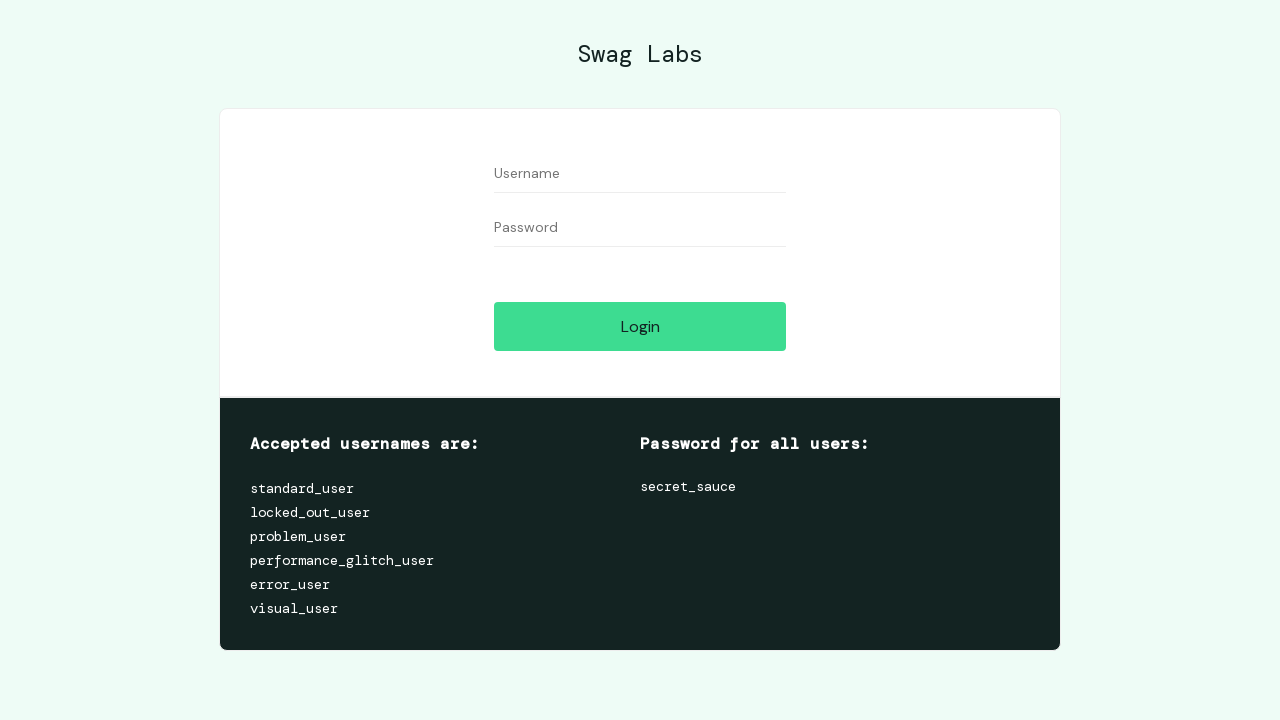